Opens a new tab to fetch a course name from the main site, then returns to the original tab and fills the name field with the fetched course name

Starting URL: https://rahulshettyacademy.com/angularpractice/

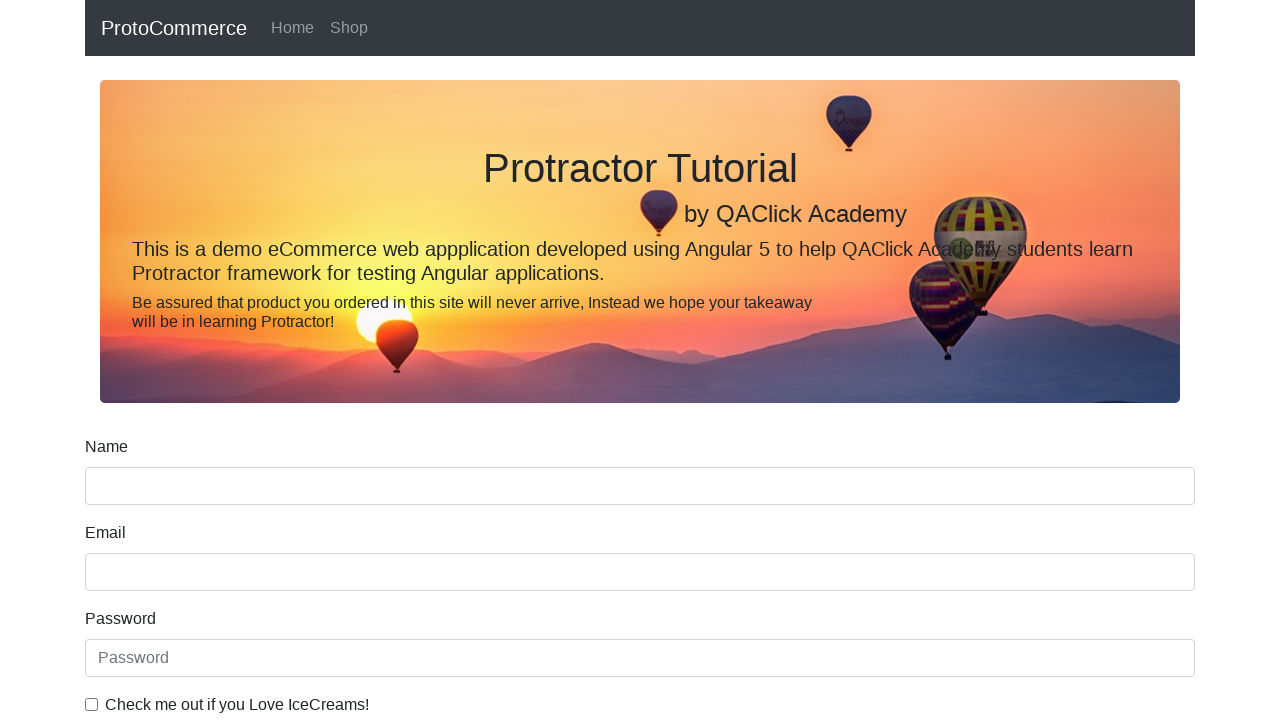

Opened a new tab
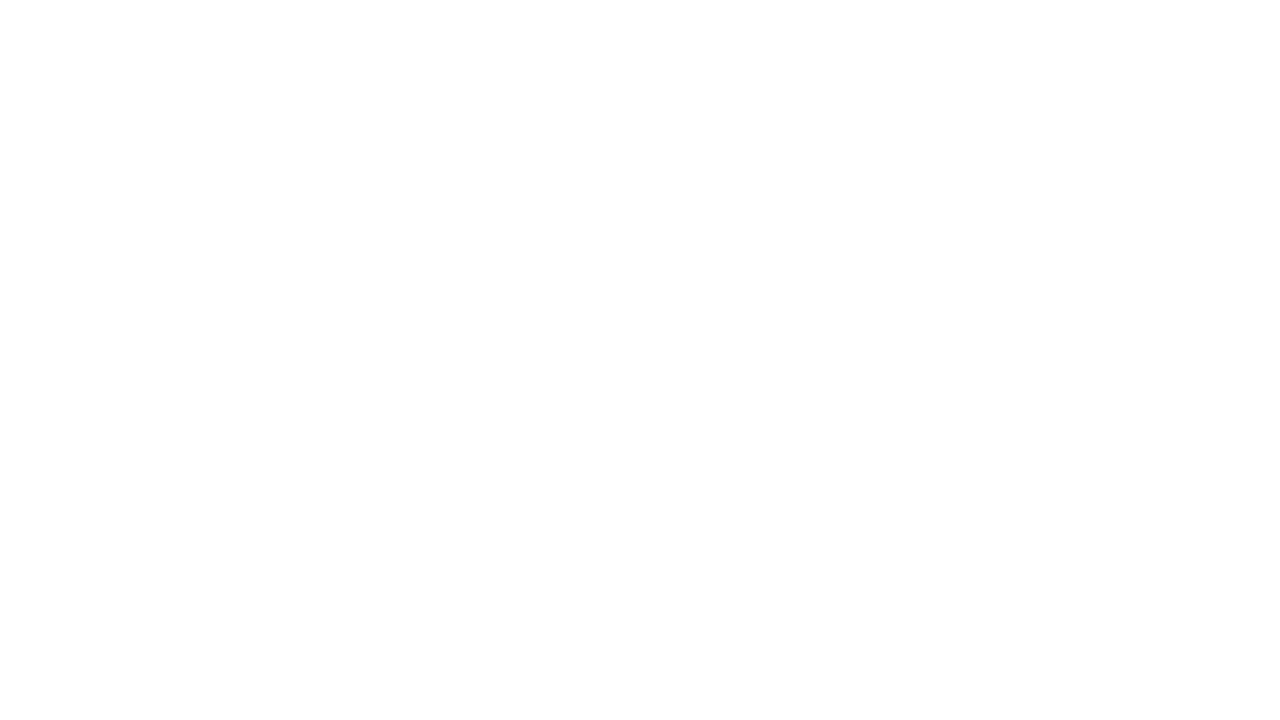

Navigated to main site https://rahulshettyacademy.com
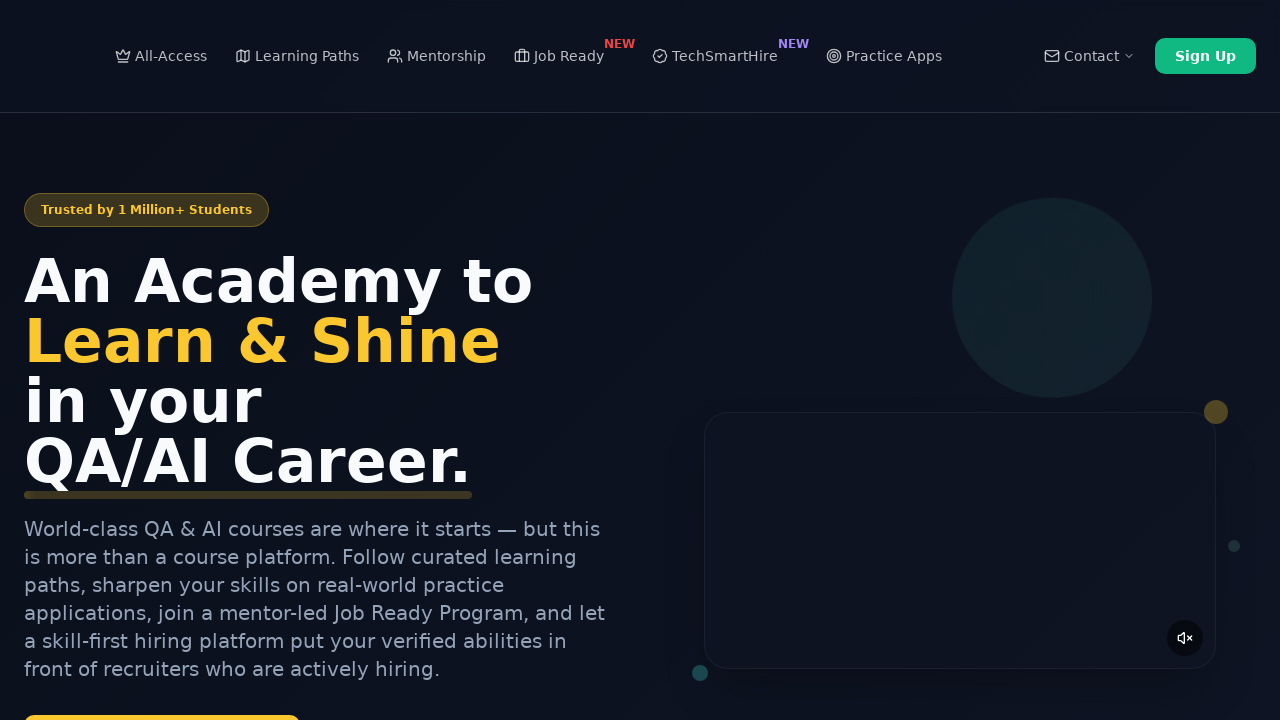

Located course link elements
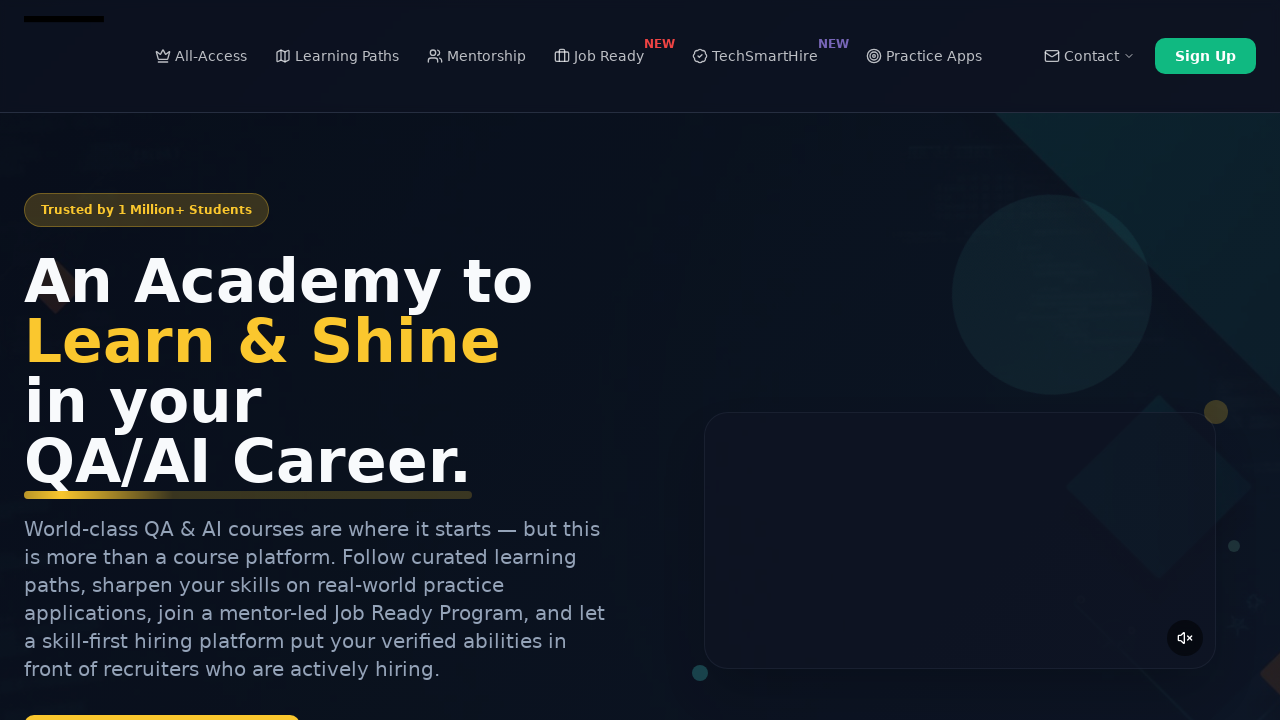

Extracted course name from second course link: 'Playwright Testing'
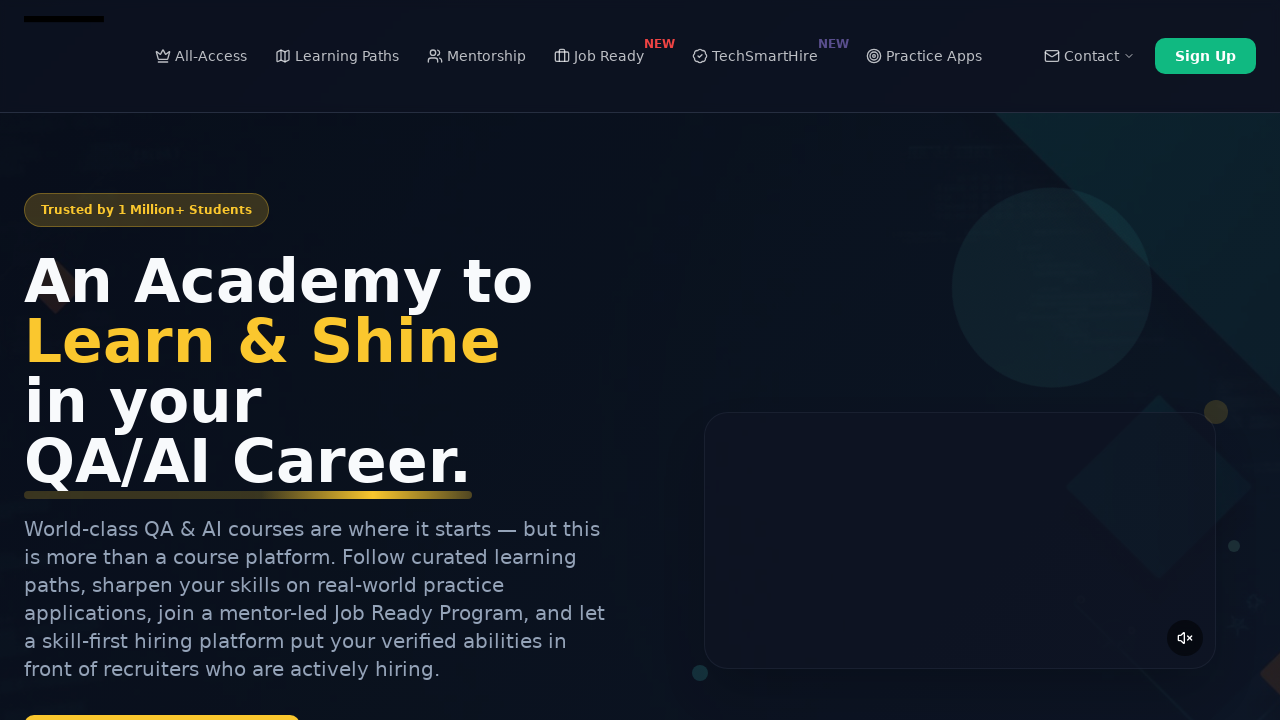

Closed the new tab and returned to original tab
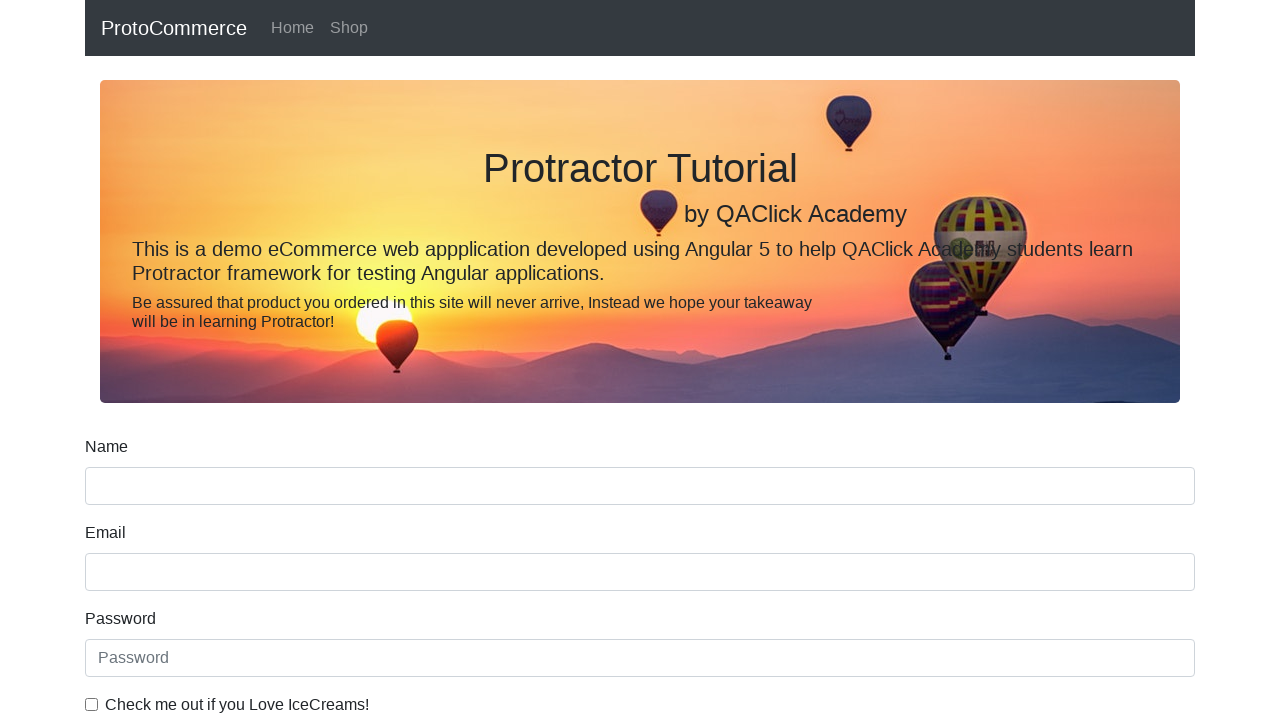

Filled name field with fetched course name: 'Playwright Testing' on input[name='name']
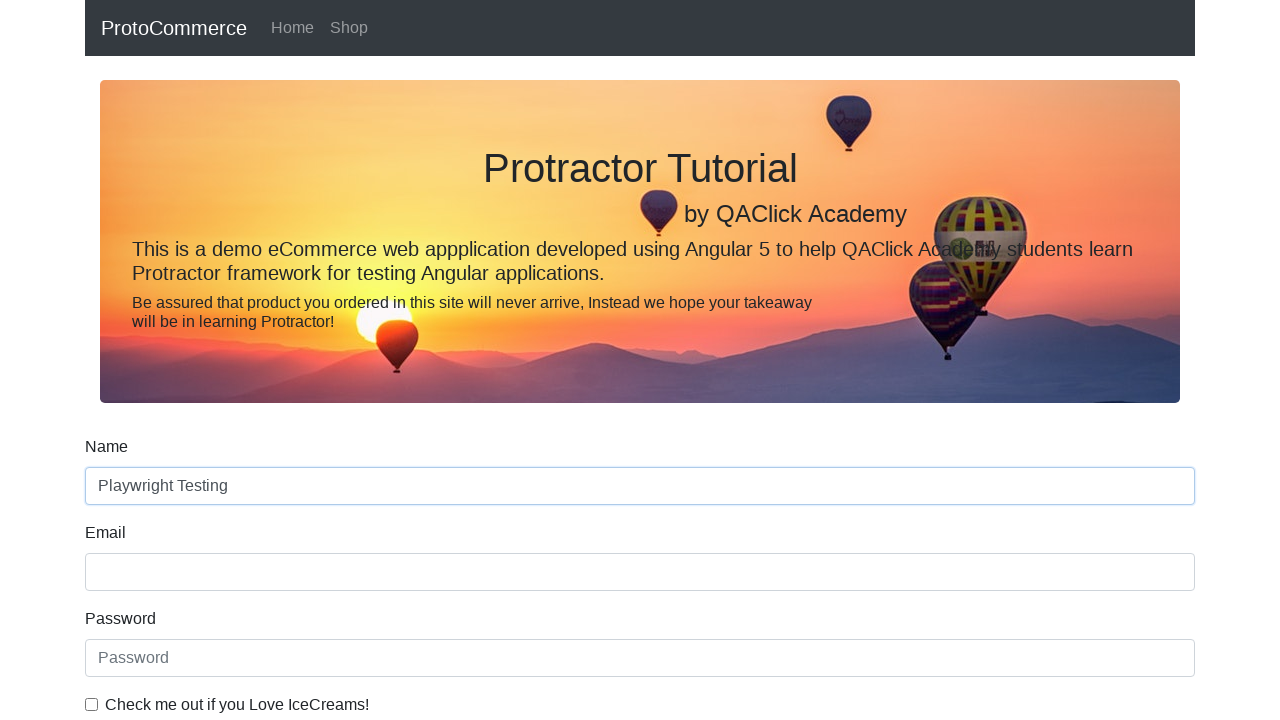

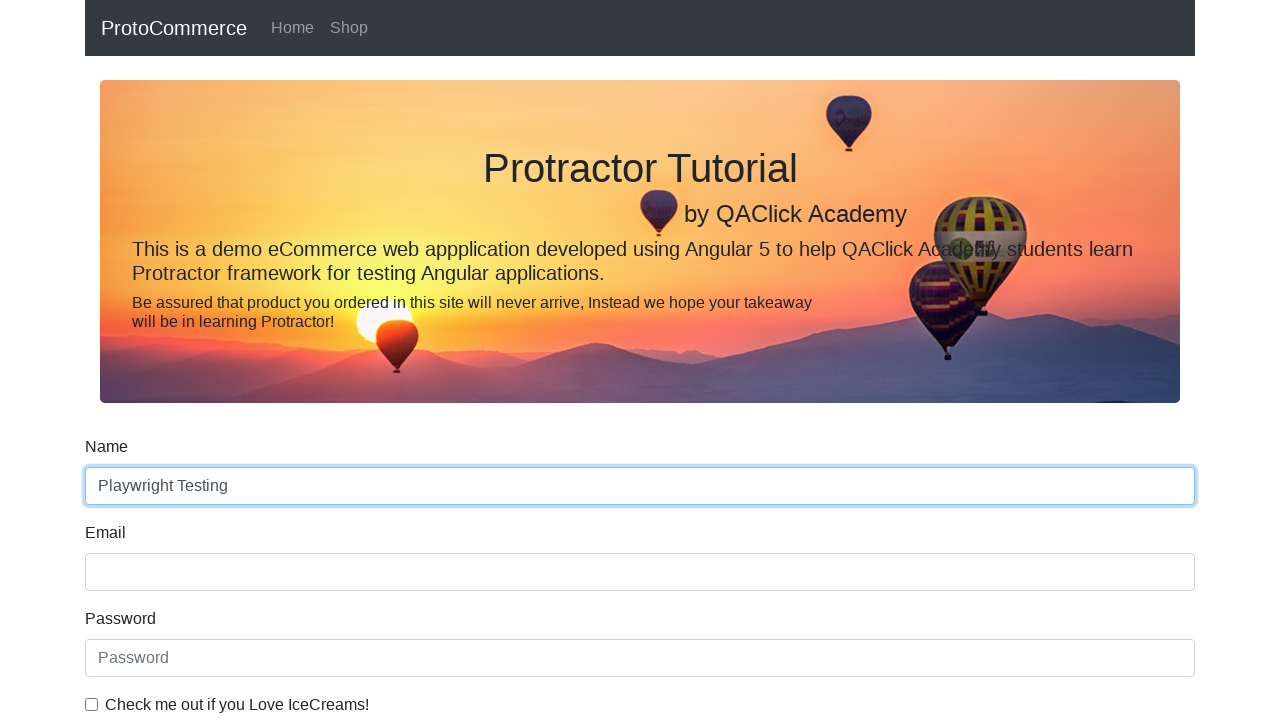